Tests JavaScript alert handling by triggering alerts and confirms, accepting and dismissing them

Starting URL: https://rahulshettyacademy.com/AutomationPractice/

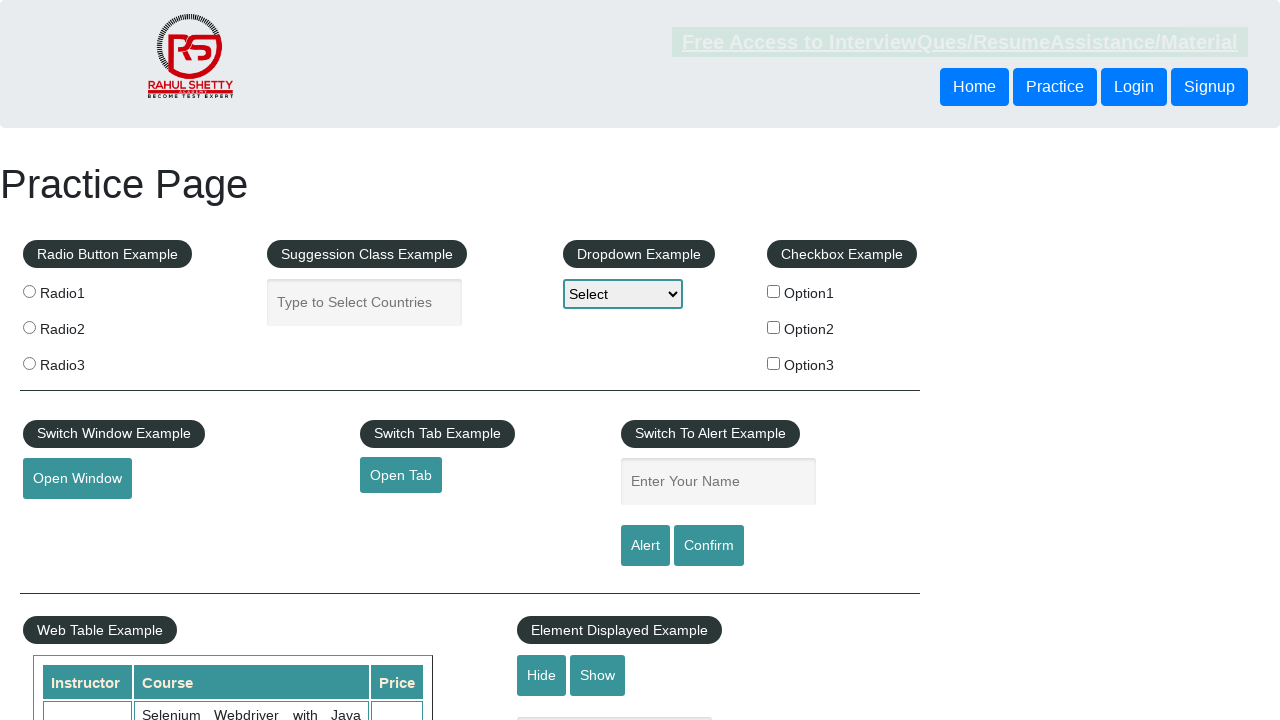

Filled name field with 'TestUser123' on #name
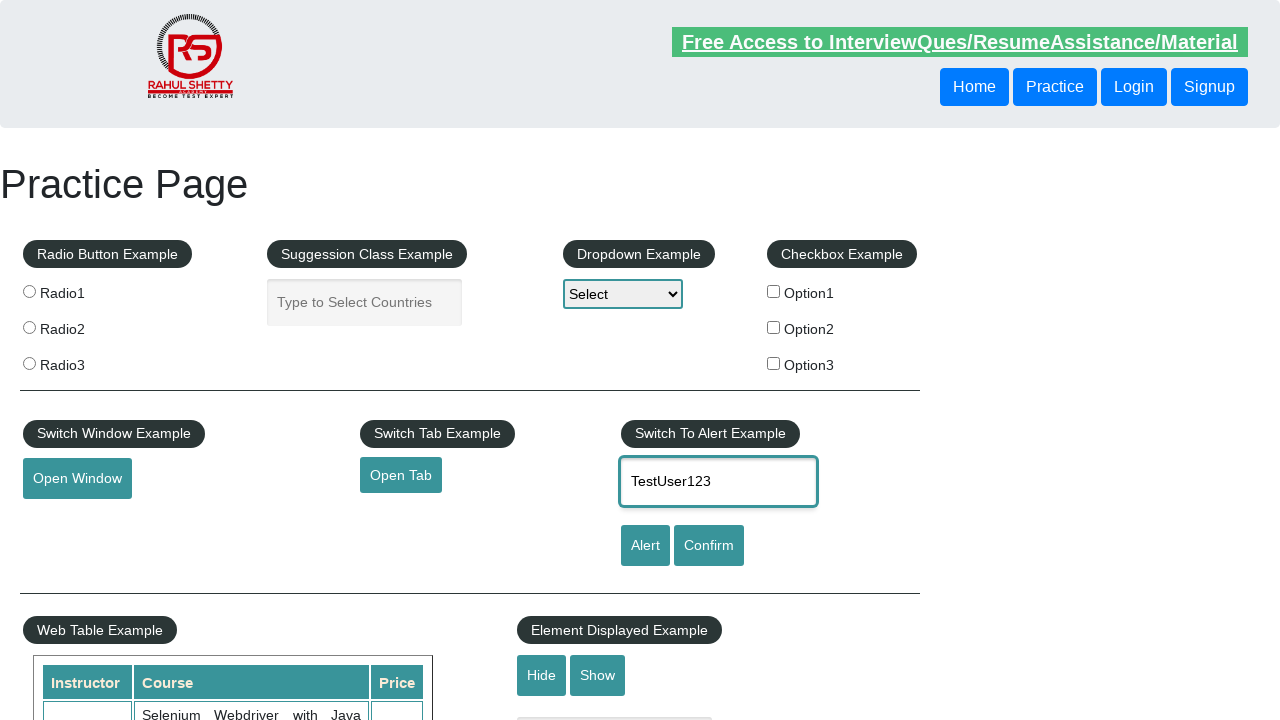

Clicked alert button to trigger JavaScript alert at (645, 546) on #alertbtn
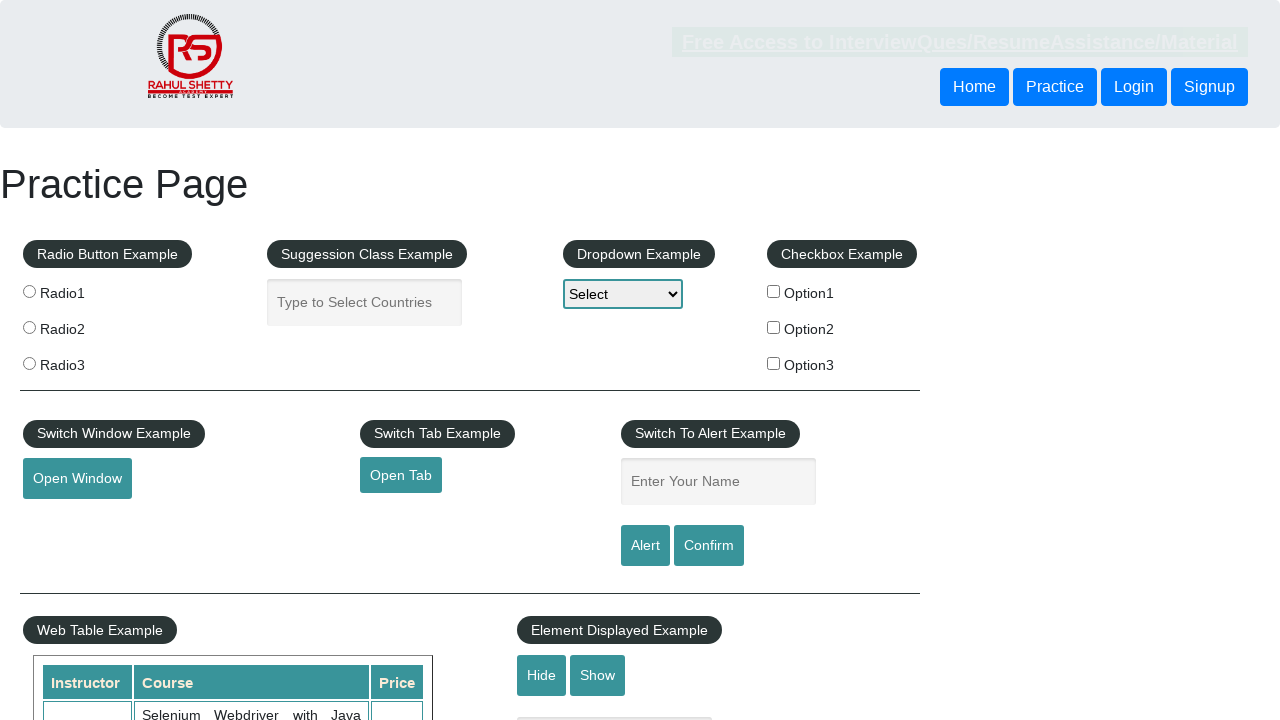

Set up dialog handler to accept alerts
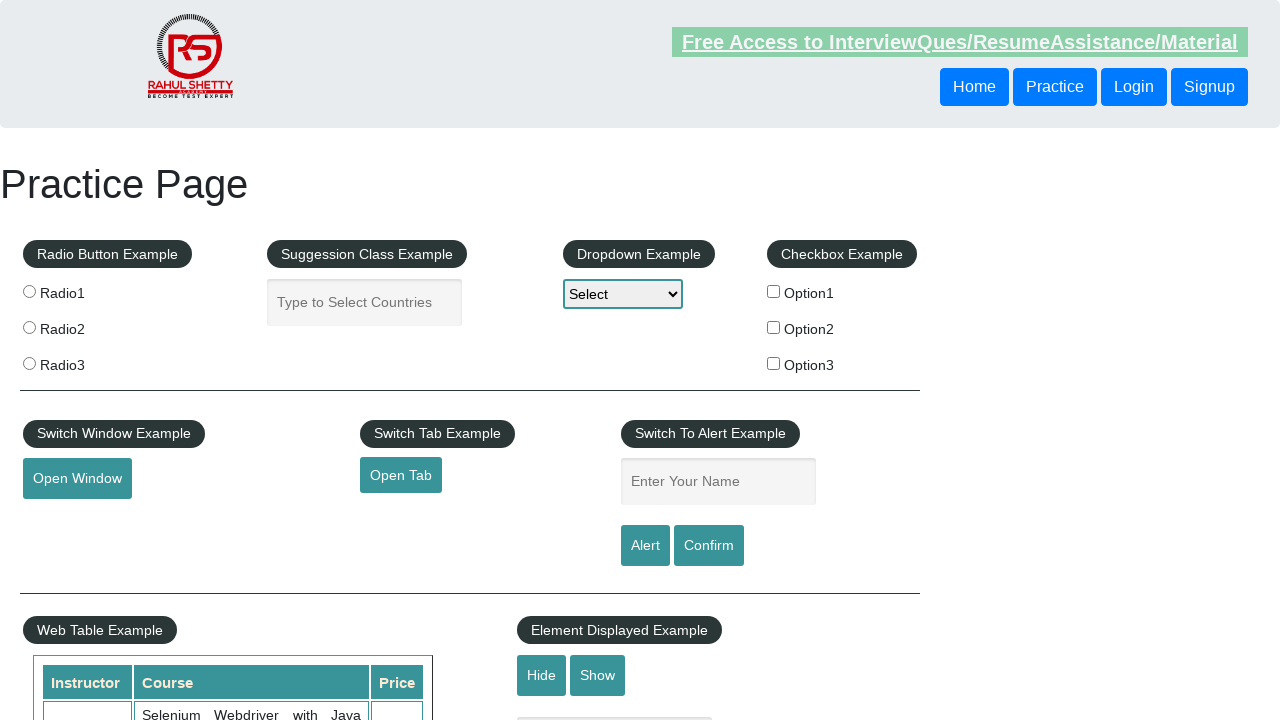

Filled name field again with 'TestUser123' on #name
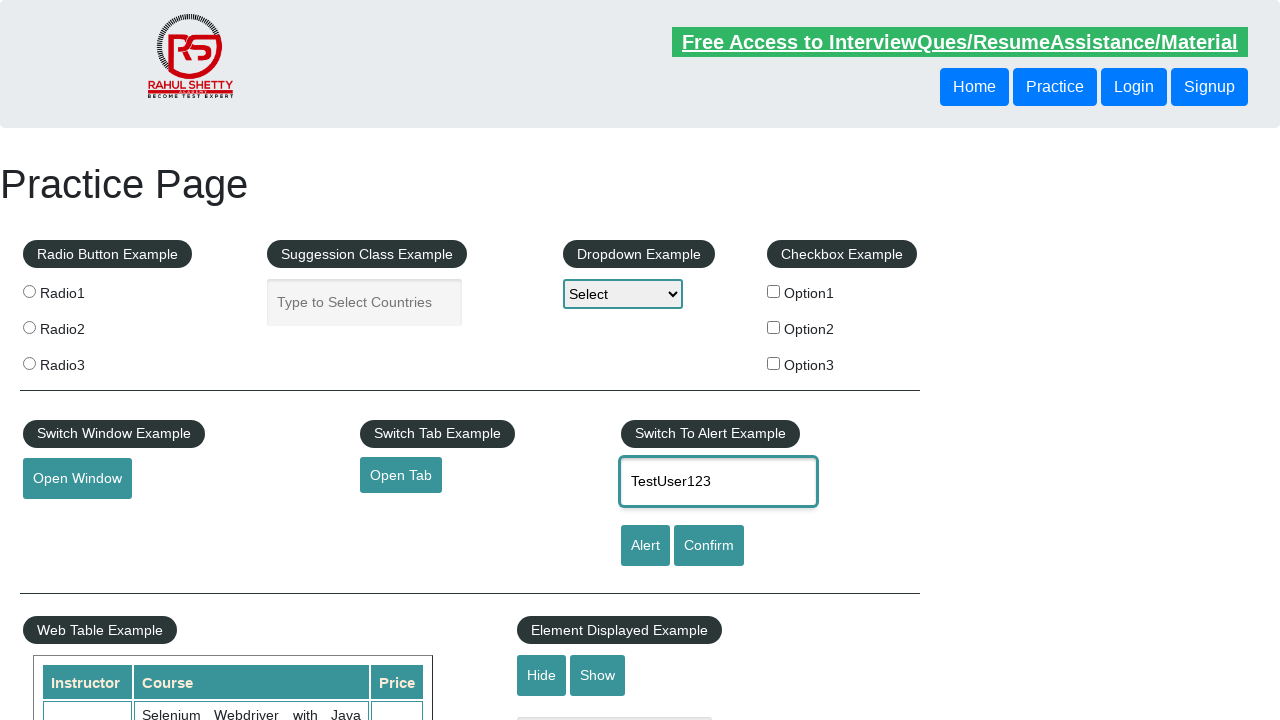

Set up dialog handler to dismiss confirm dialog
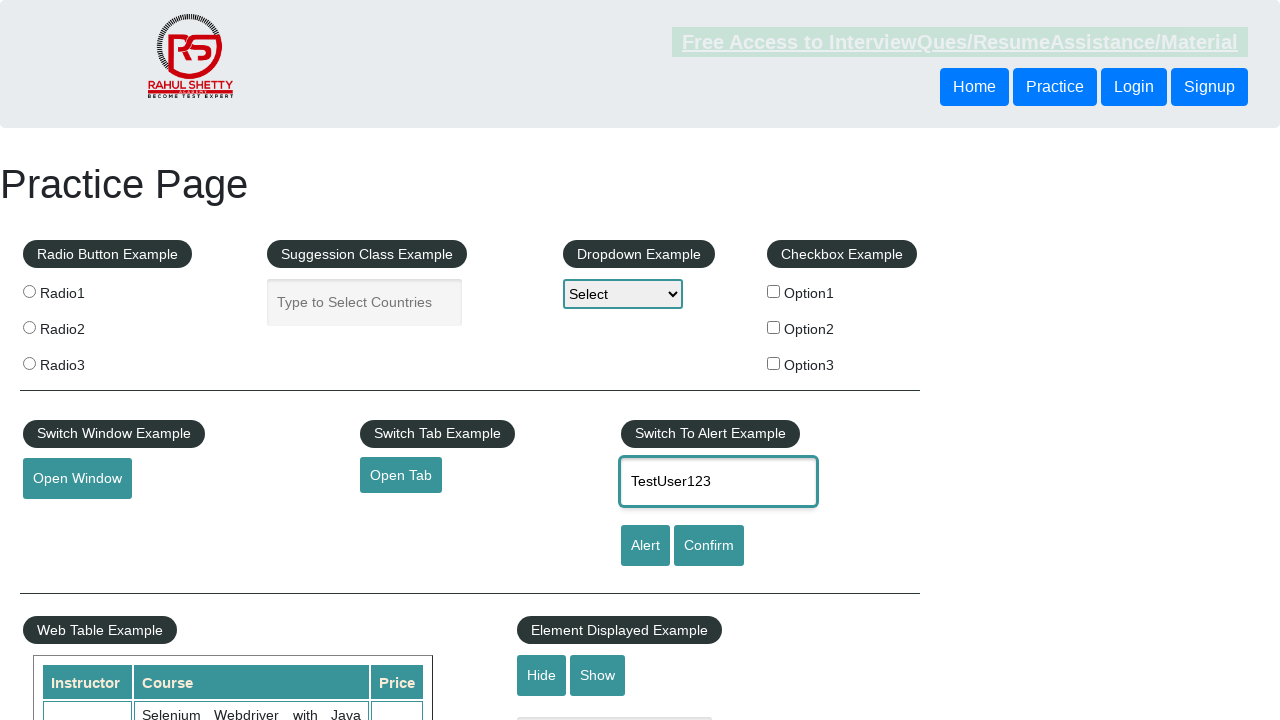

Clicked confirm button to trigger confirm dialog at (709, 546) on #confirmbtn
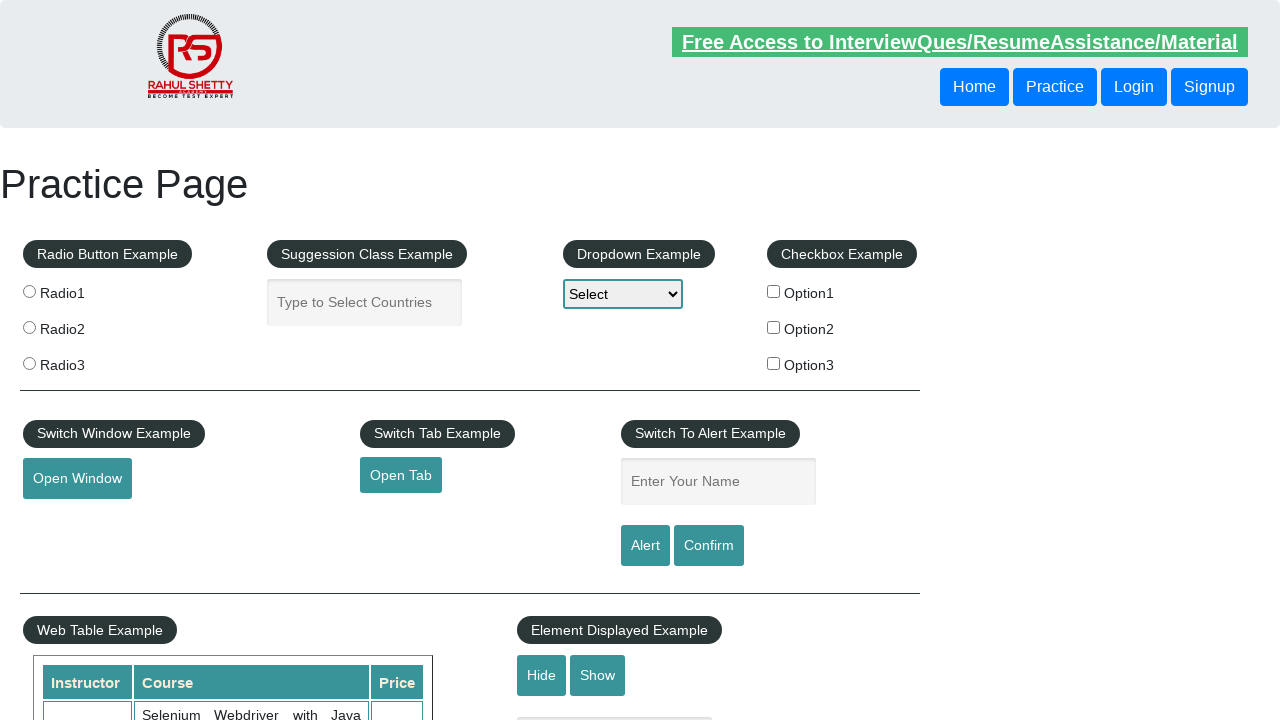

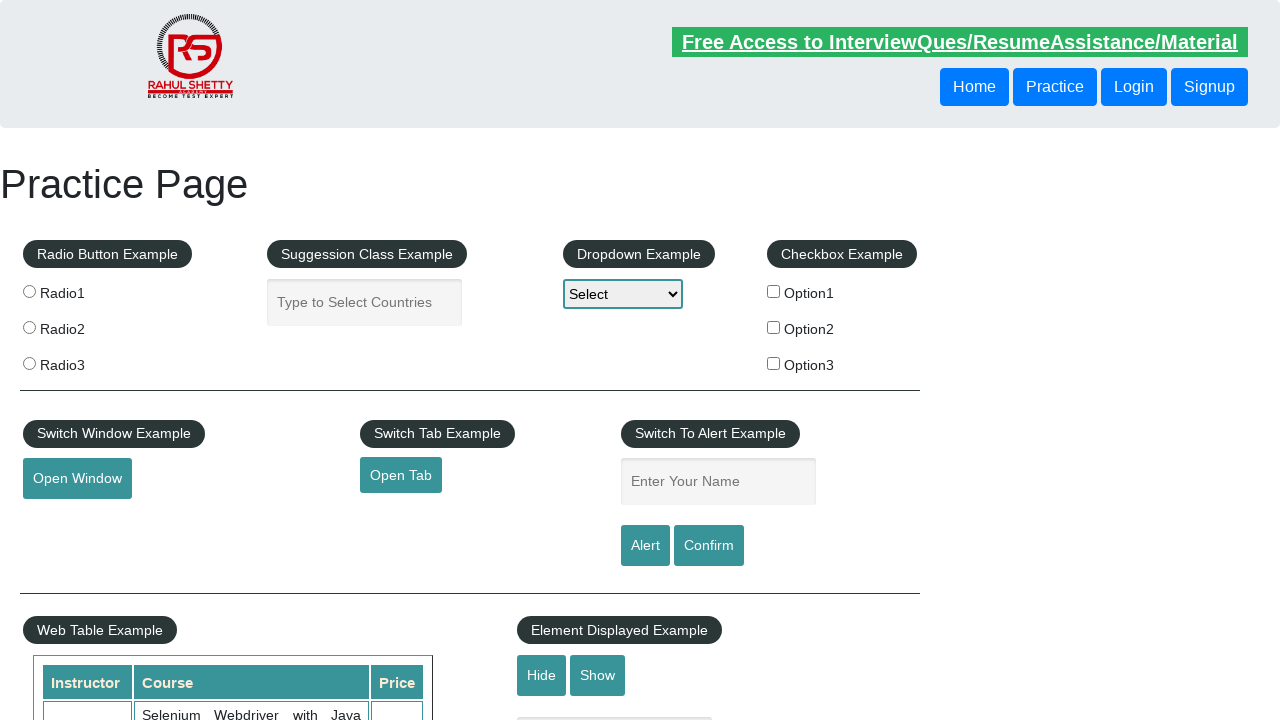